Tests DeHieu website by handling a potential popup and clicking on the sign-in link to verify login form display

Starting URL: https://dehieu.vn/

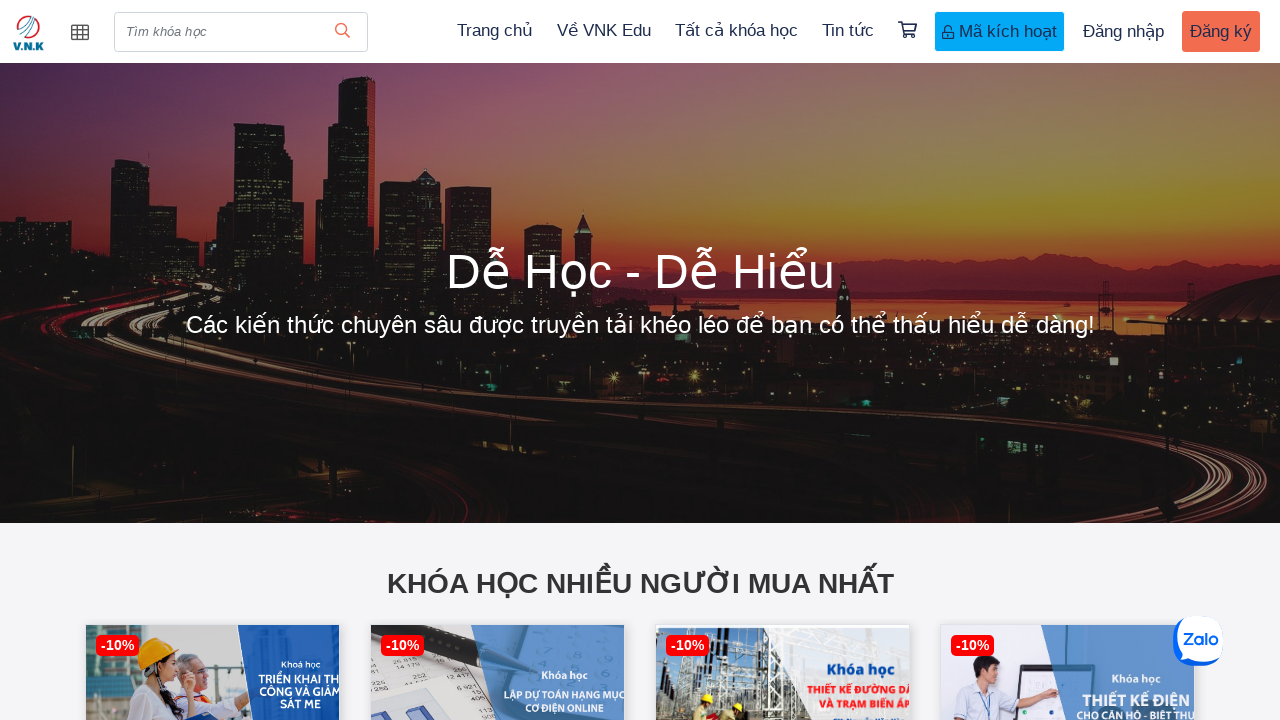

Waited 5 seconds for page to load
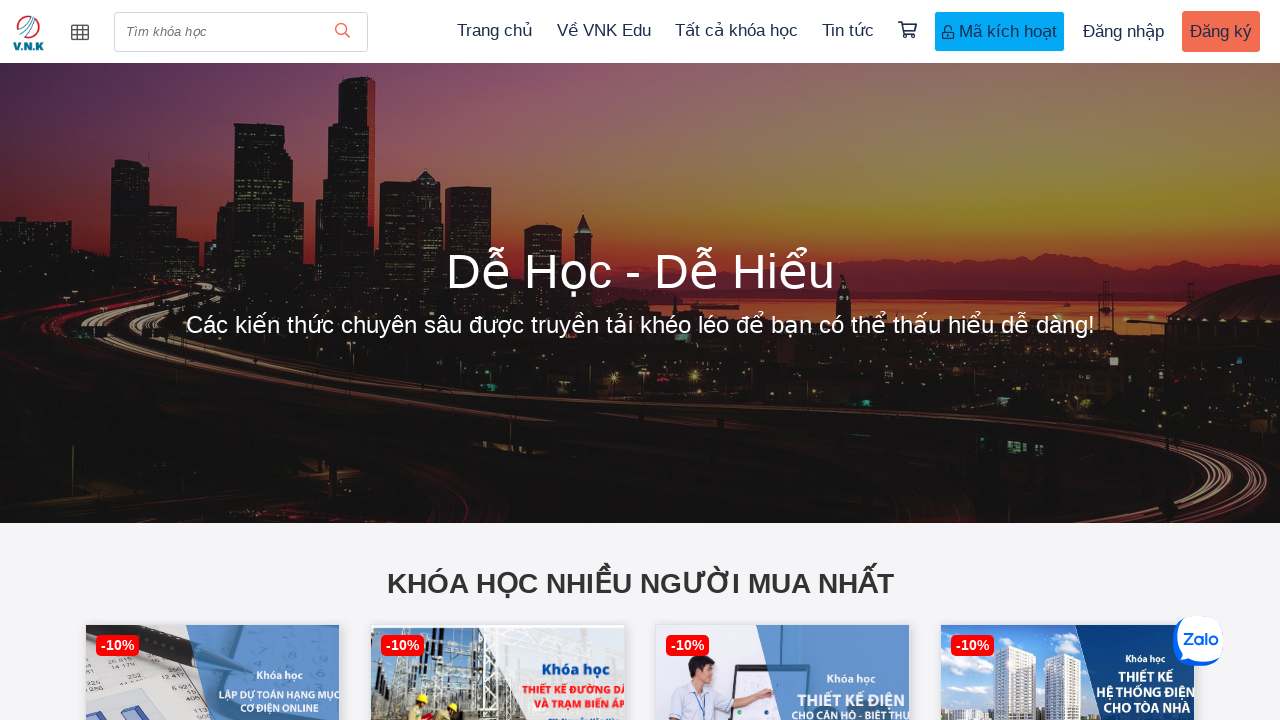

Clicked on sign-in link in header menu at (1124, 32) on ul.menu-content-header a.signin-site-menu
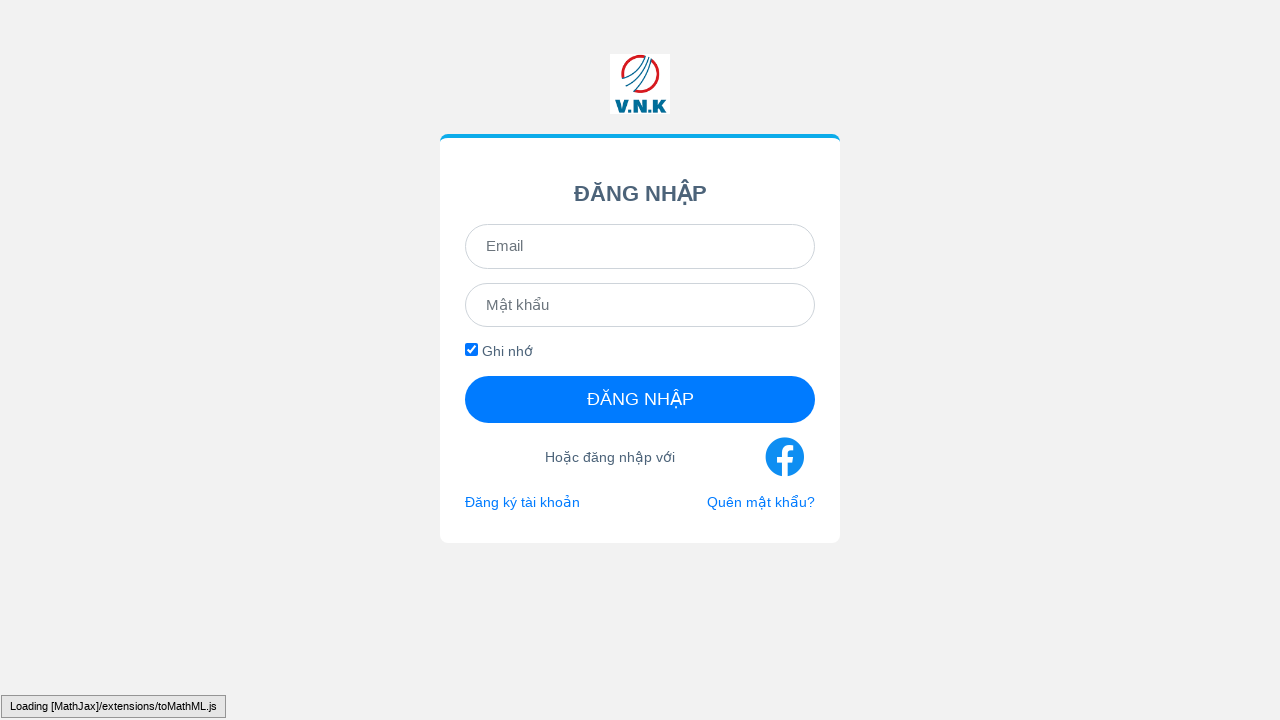

Verified login form is visible on page
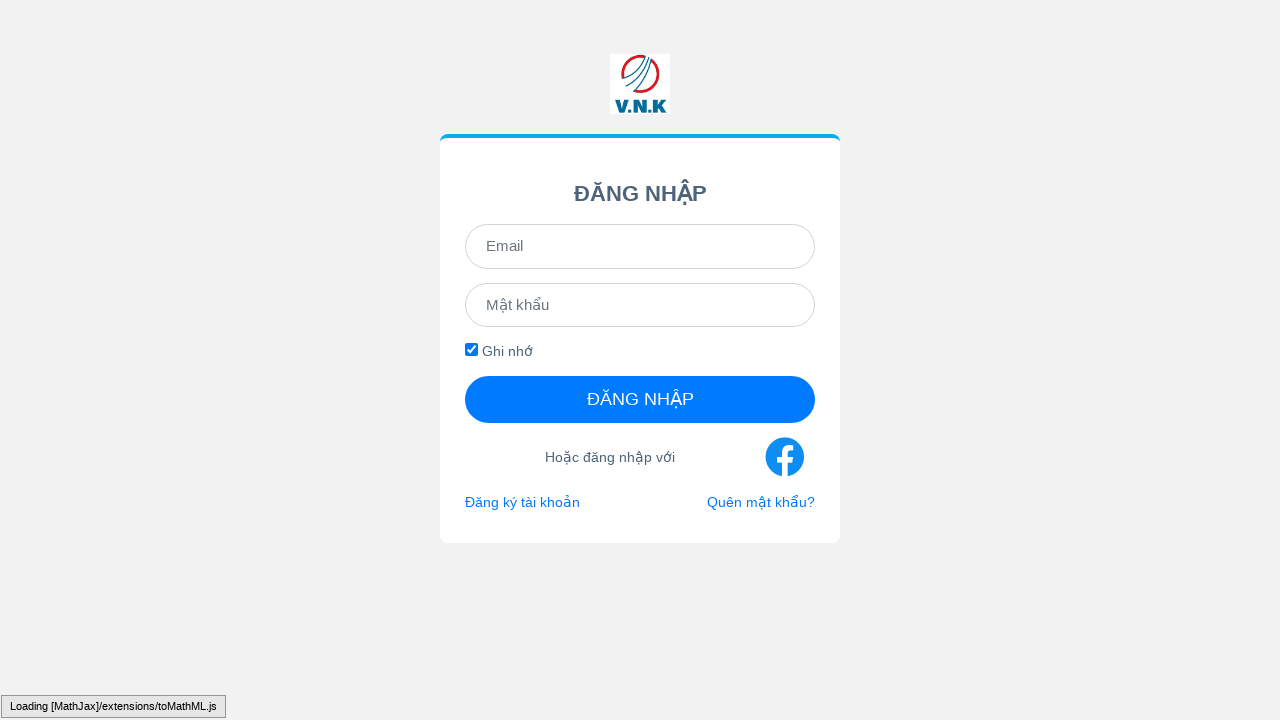

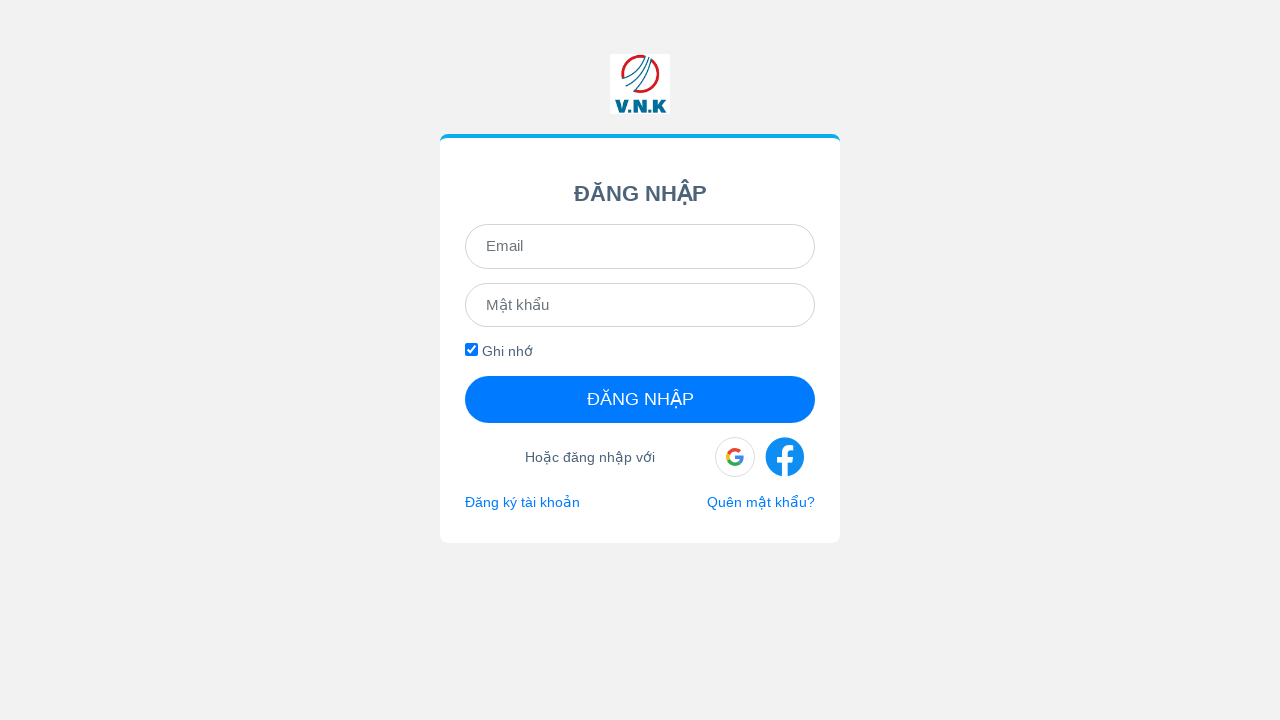